Tests dynamic control elements by clicking Remove button to verify "It's gone!" message appears, then clicking Add button to verify "It's back!" message appears

Starting URL: https://the-internet.herokuapp.com/dynamic_controls

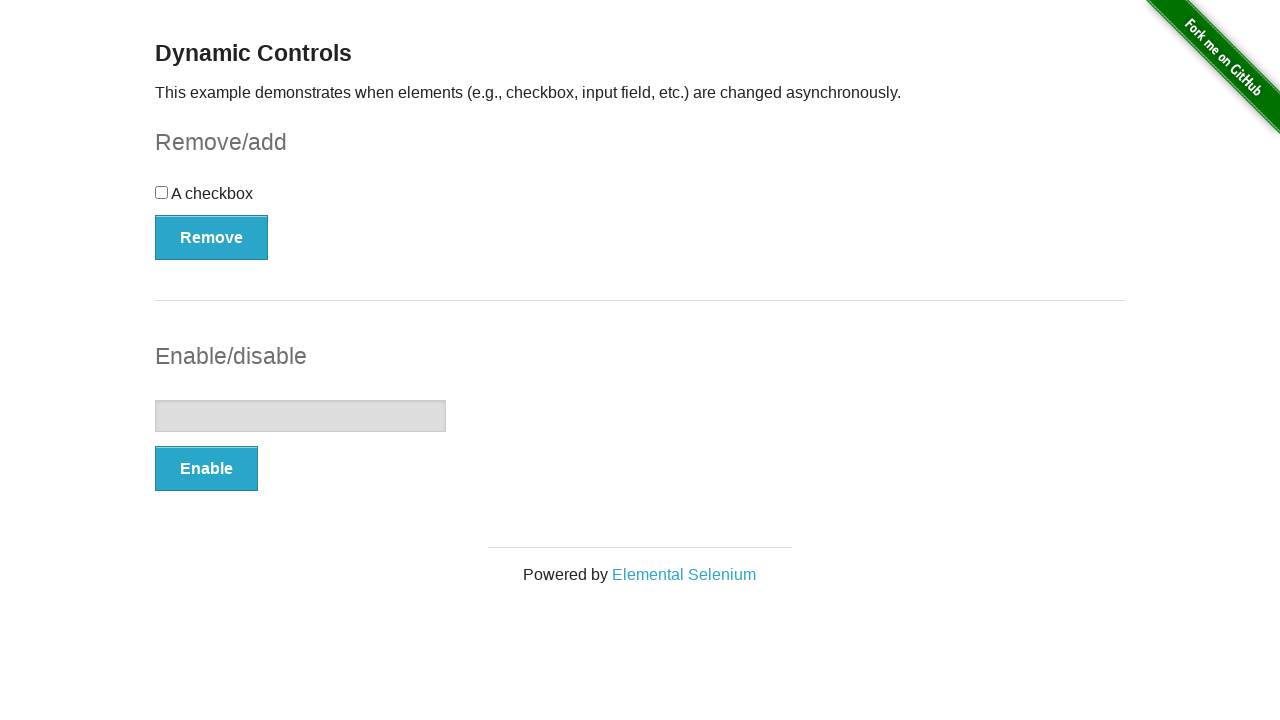

Navigated to dynamic controls page
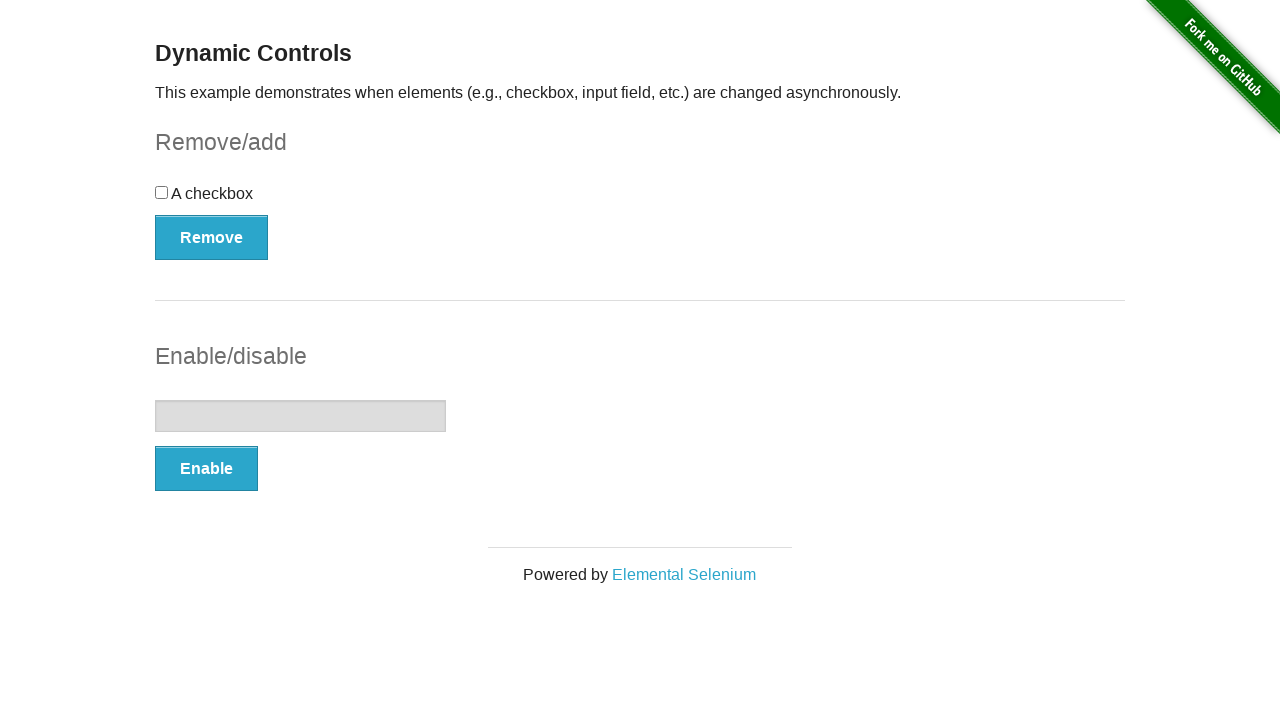

Clicked Remove button at (212, 237) on xpath=//*[text()='Remove']
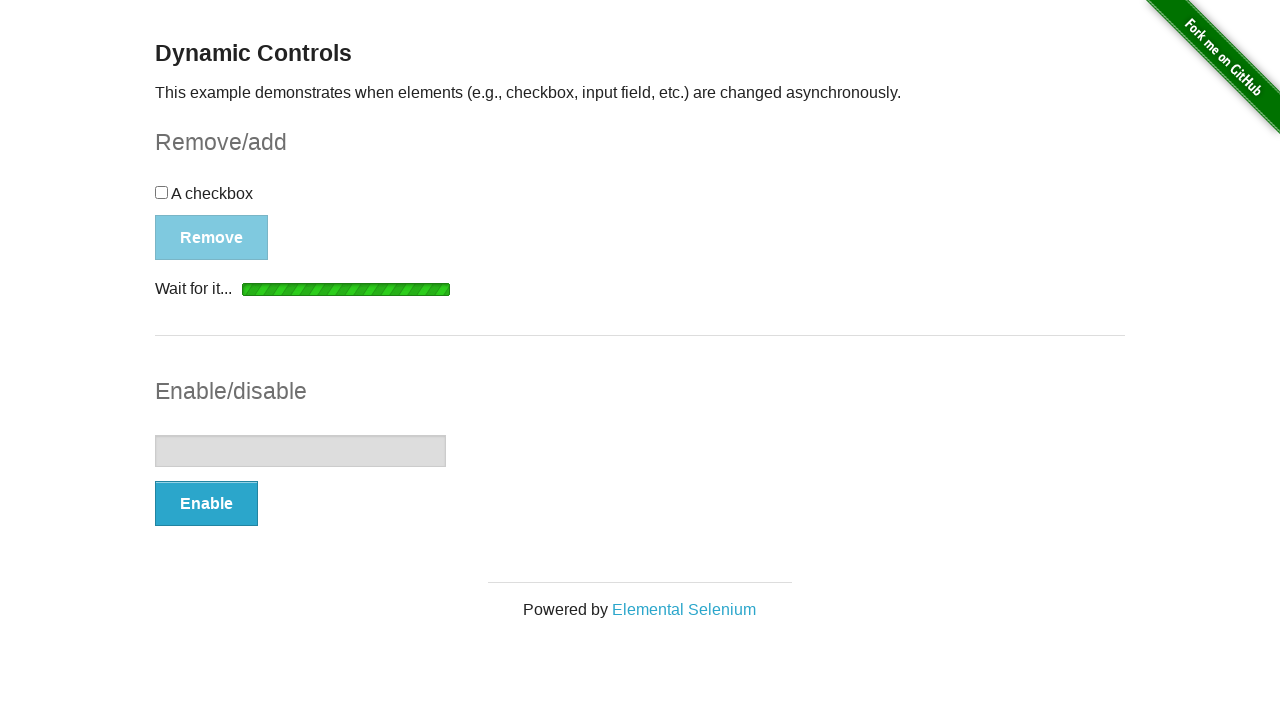

Verified 'It's gone!' message appeared
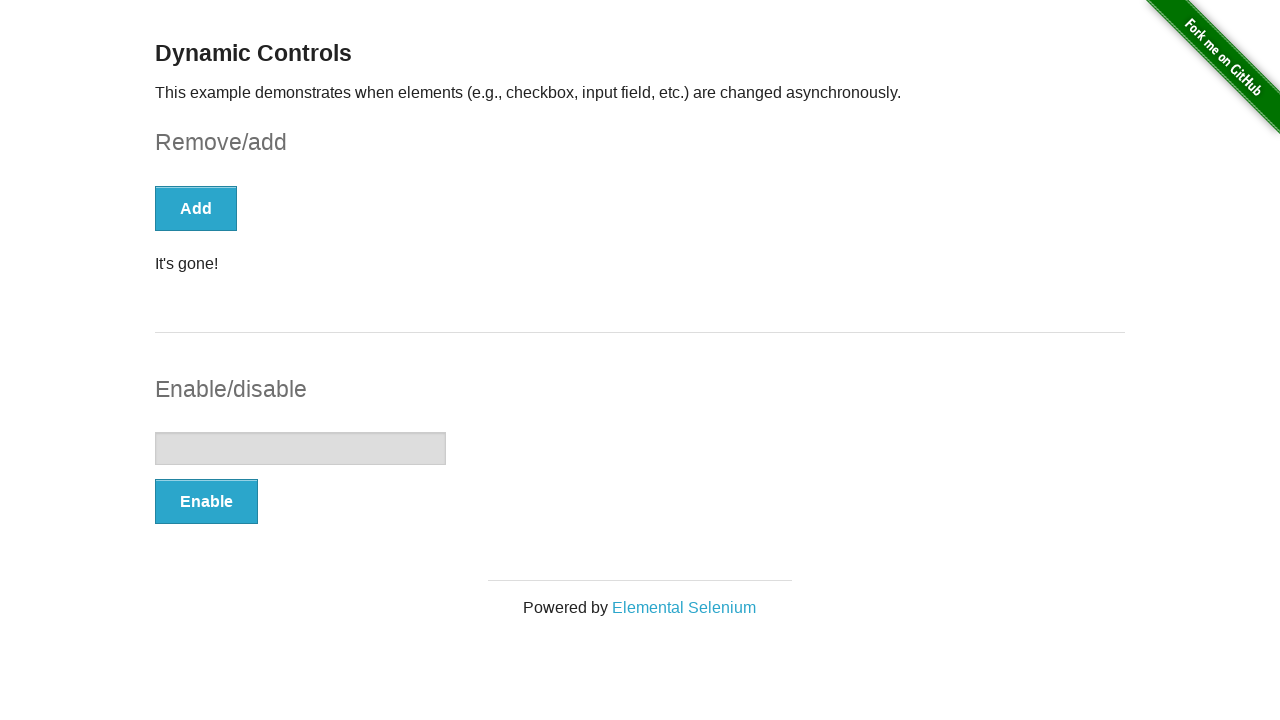

Clicked Add button at (196, 208) on xpath=//*[text()='Add']
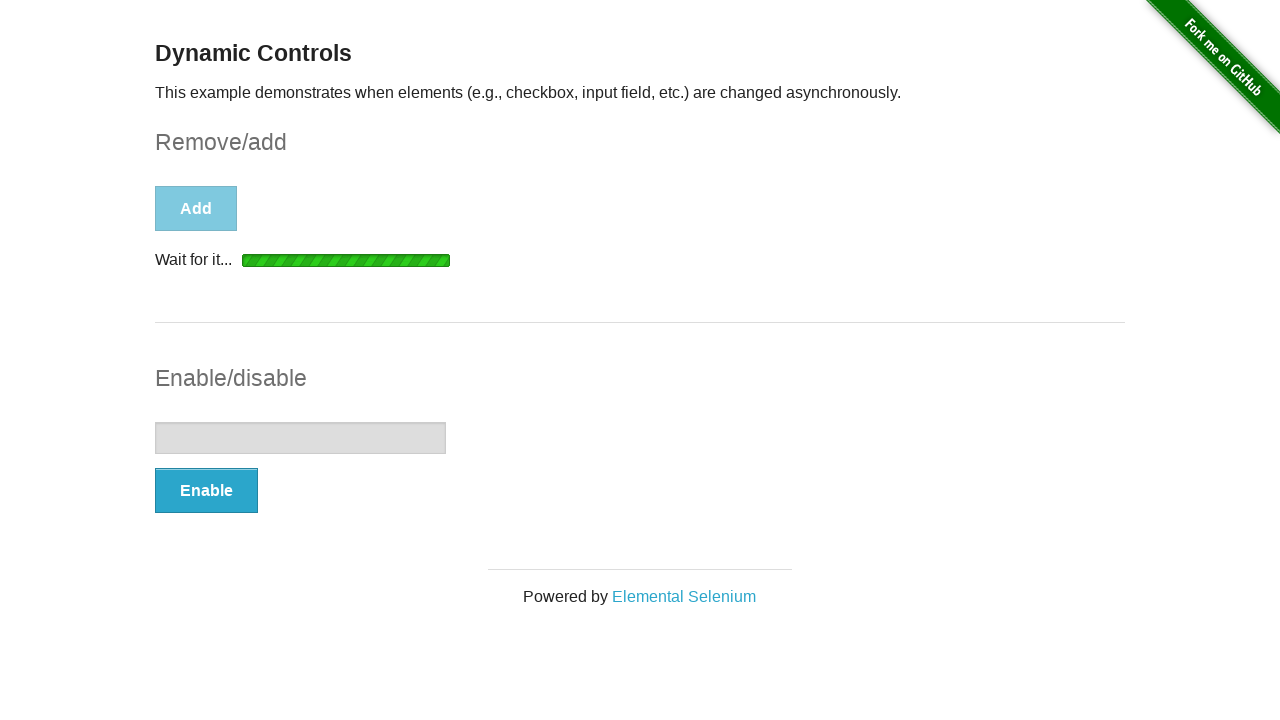

Verified 'It's back!' message appeared
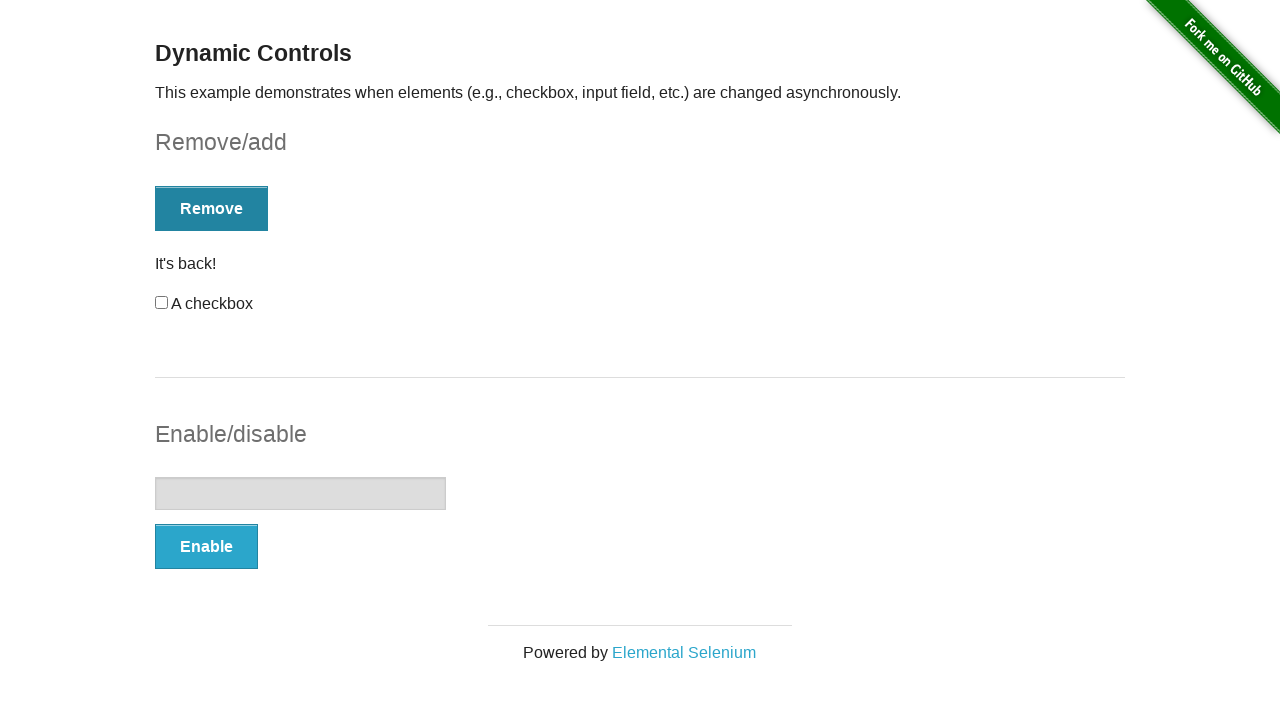

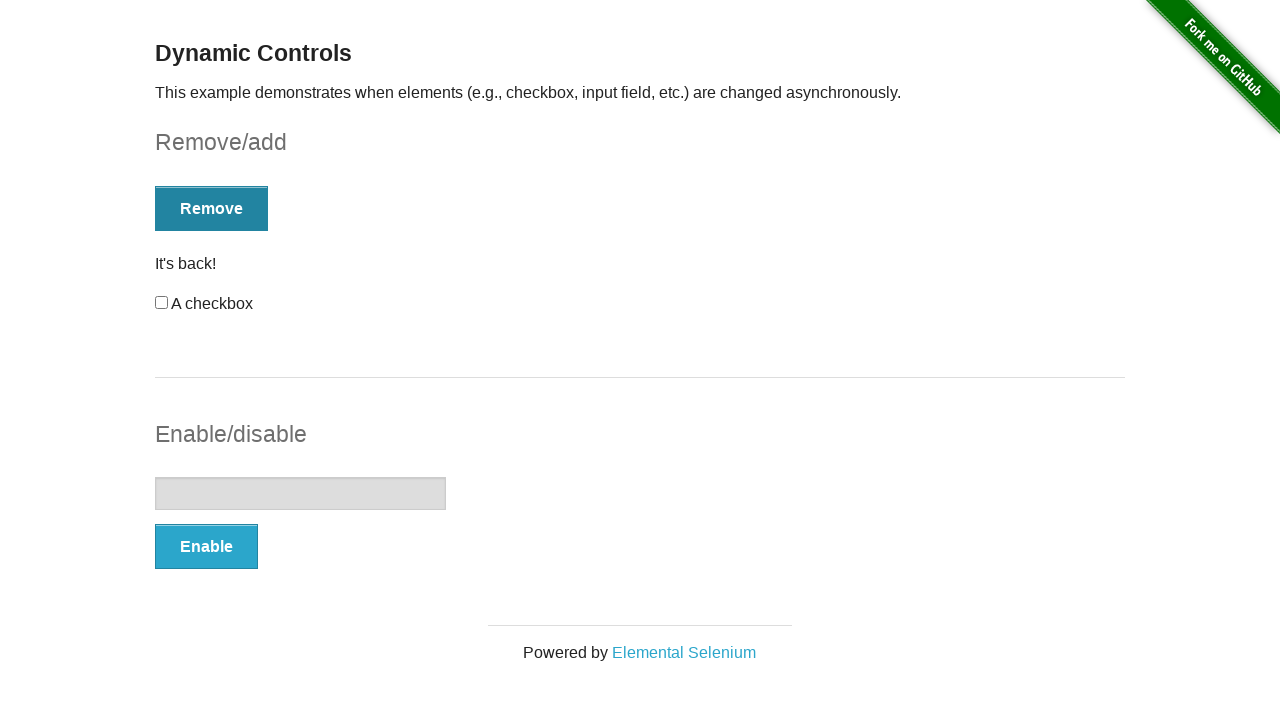